Tests dropdown selection functionality by selecting "France" from a country dropdown menu on a test automation practice page

Starting URL: https://testautomationpractice.blogspot.com/

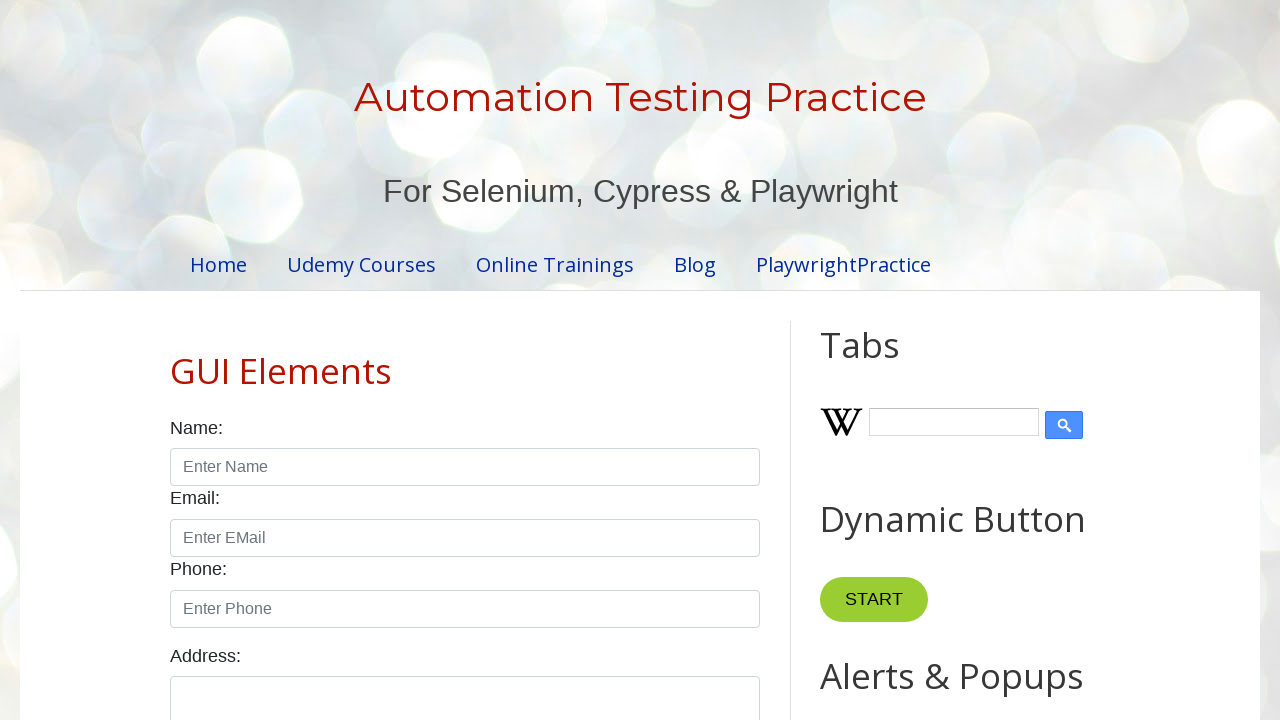

Navigated to test automation practice page
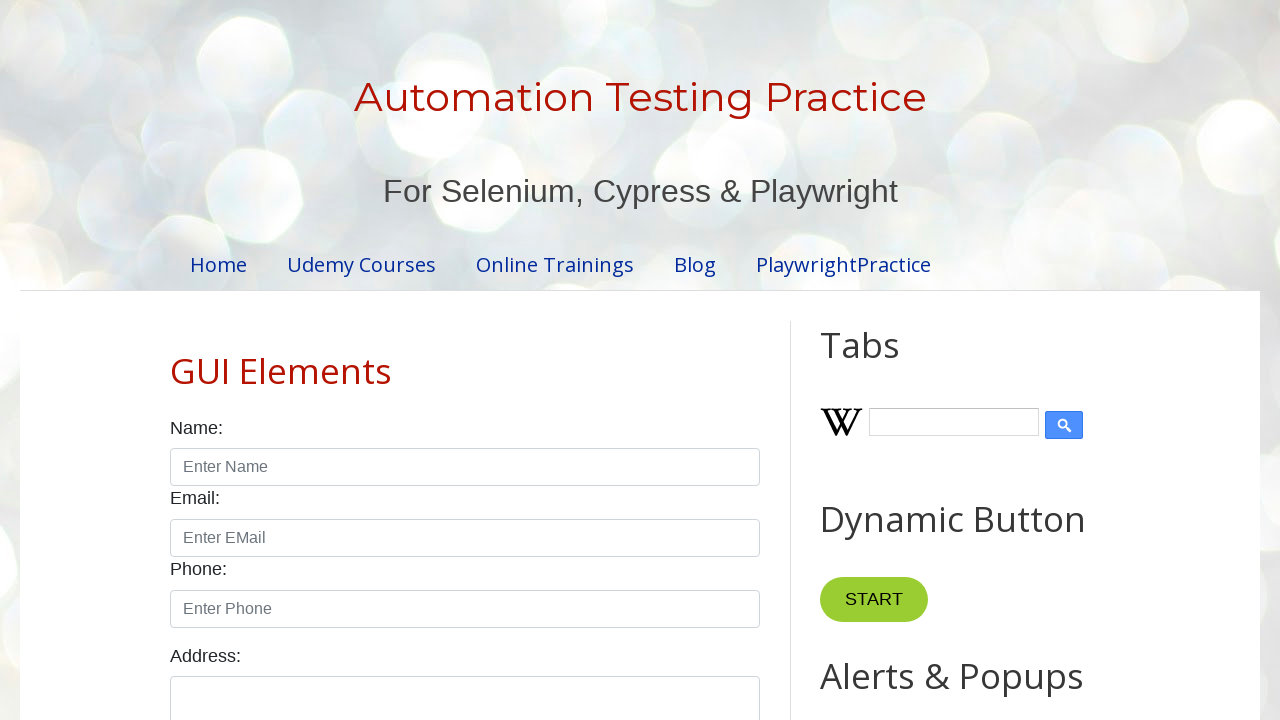

Selected 'France' from country dropdown menu on select#country
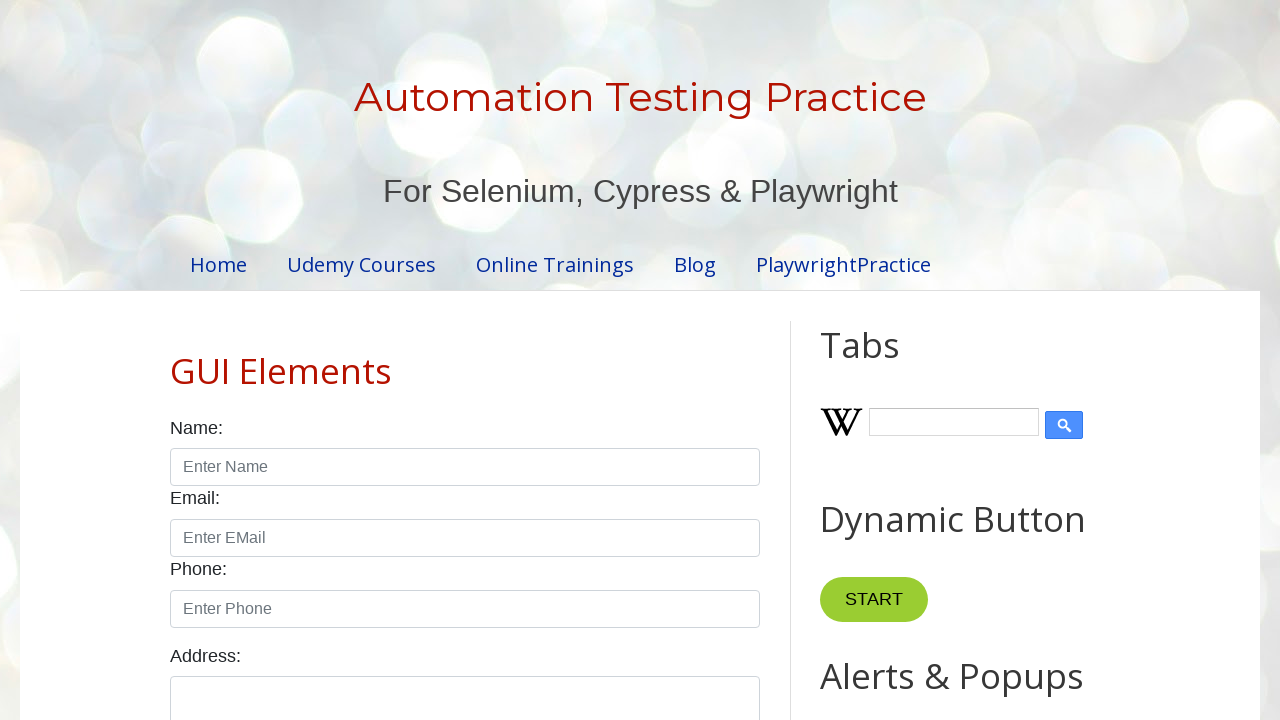

Waited for dropdown selection to be applied
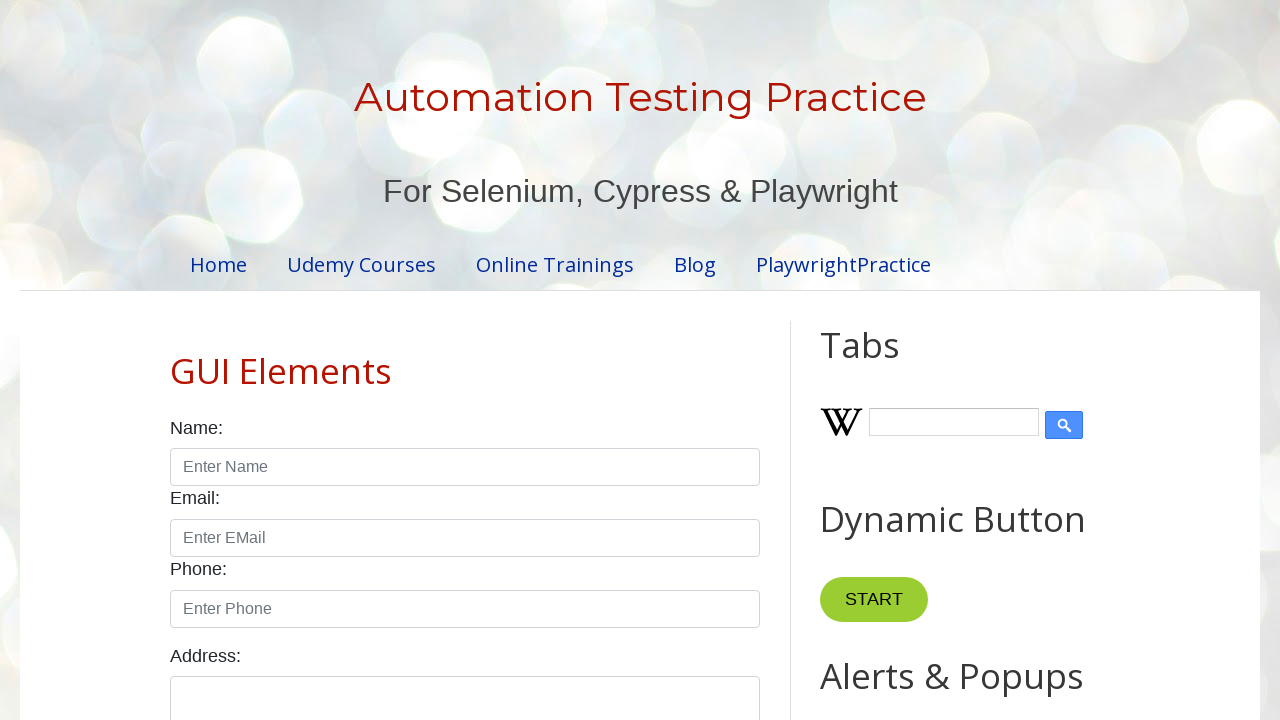

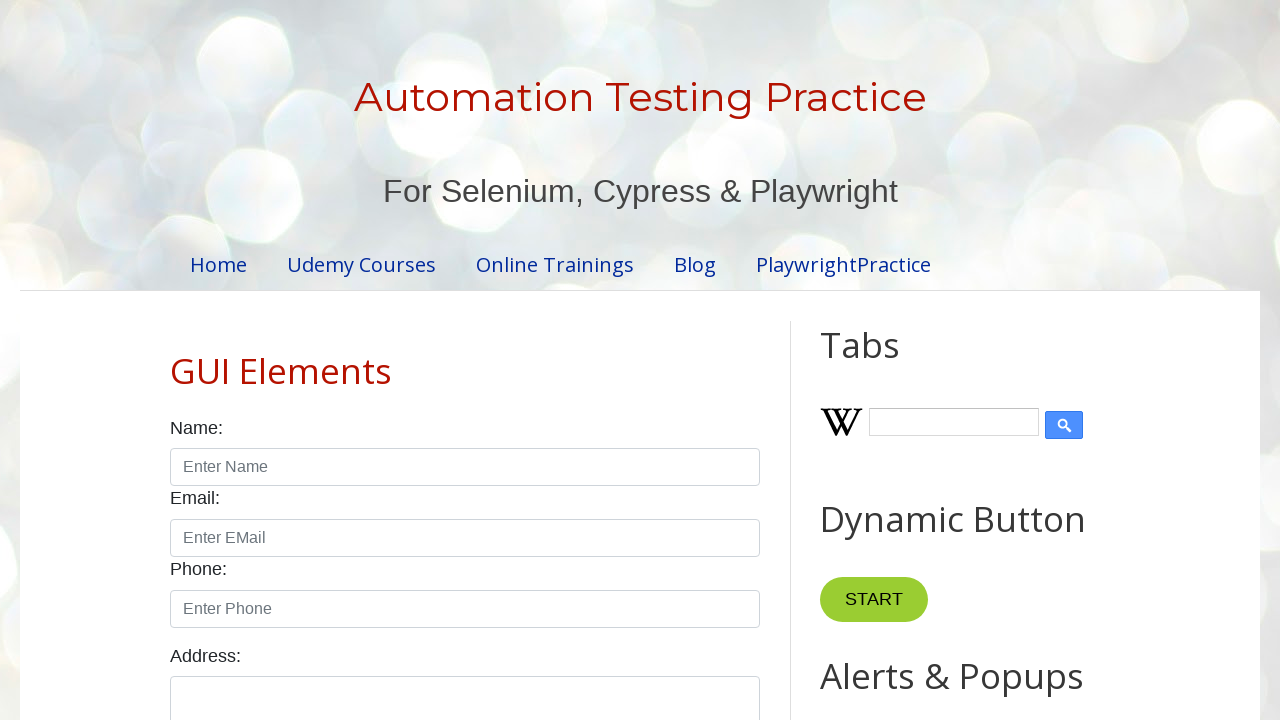